Tests JavaScript alert handling by clicking a button to trigger an alert and accepting it, then clicking another button to trigger a confirm dialog and dismissing it.

Starting URL: https://rahulshettyacademy.com/AutomationPractice/

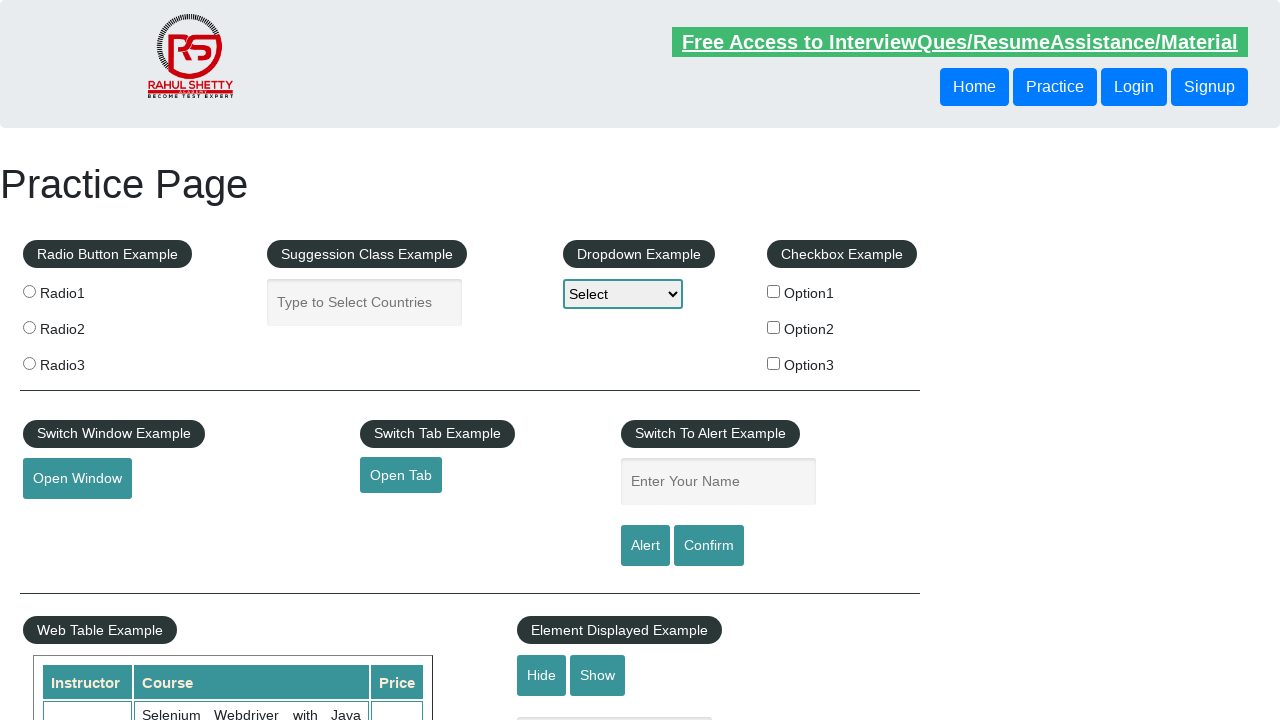

Clicked alert button to trigger JavaScript alert at (645, 546) on input#alertbtn
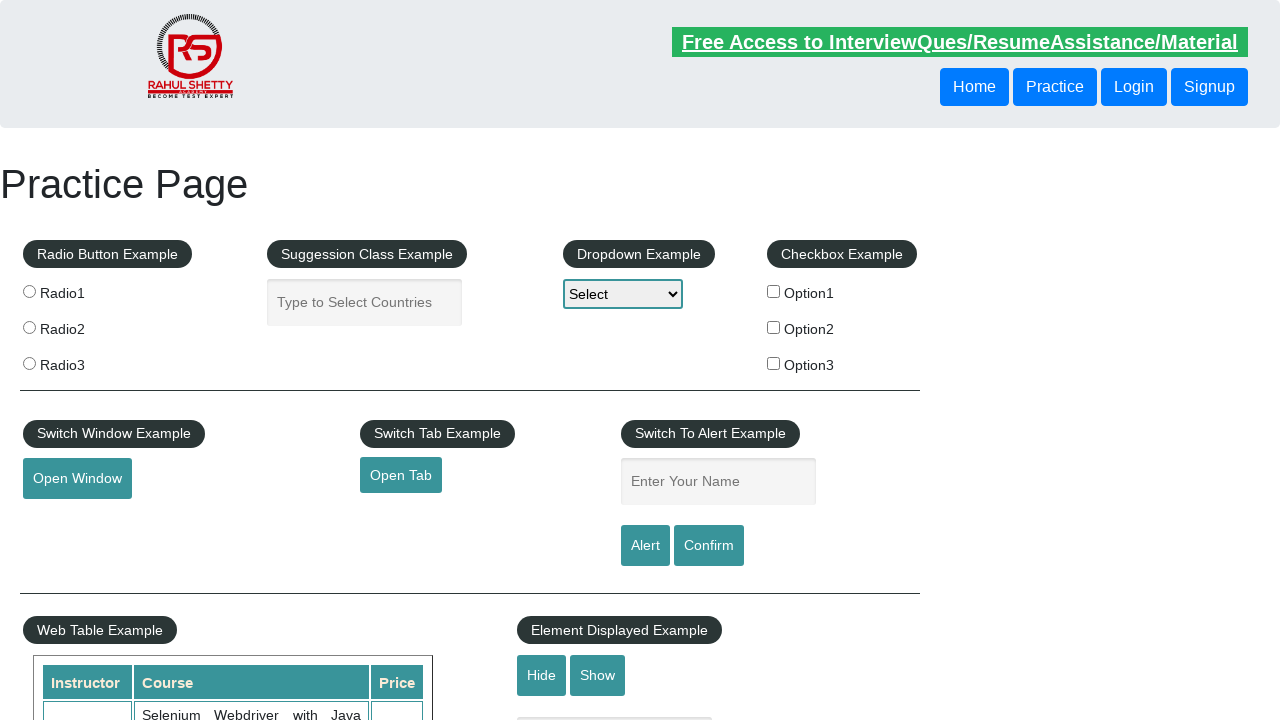

Set up dialog handler to accept alerts
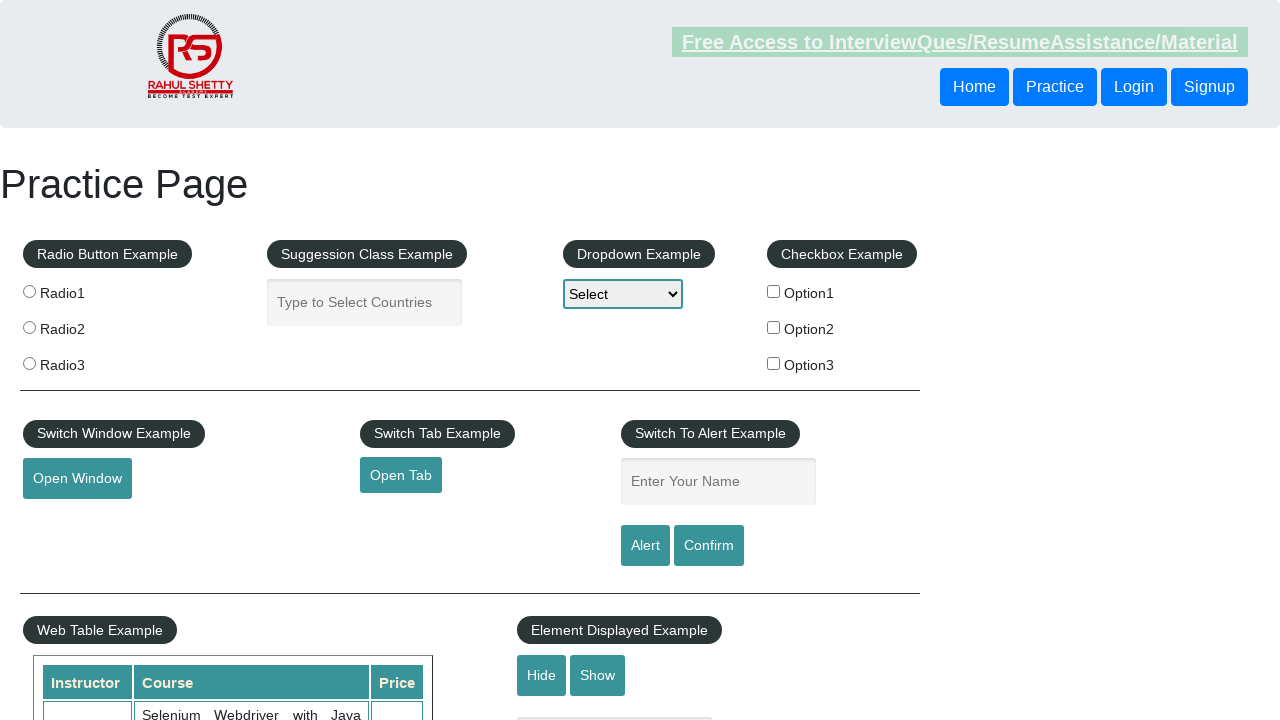

Waited 500ms for alert to process
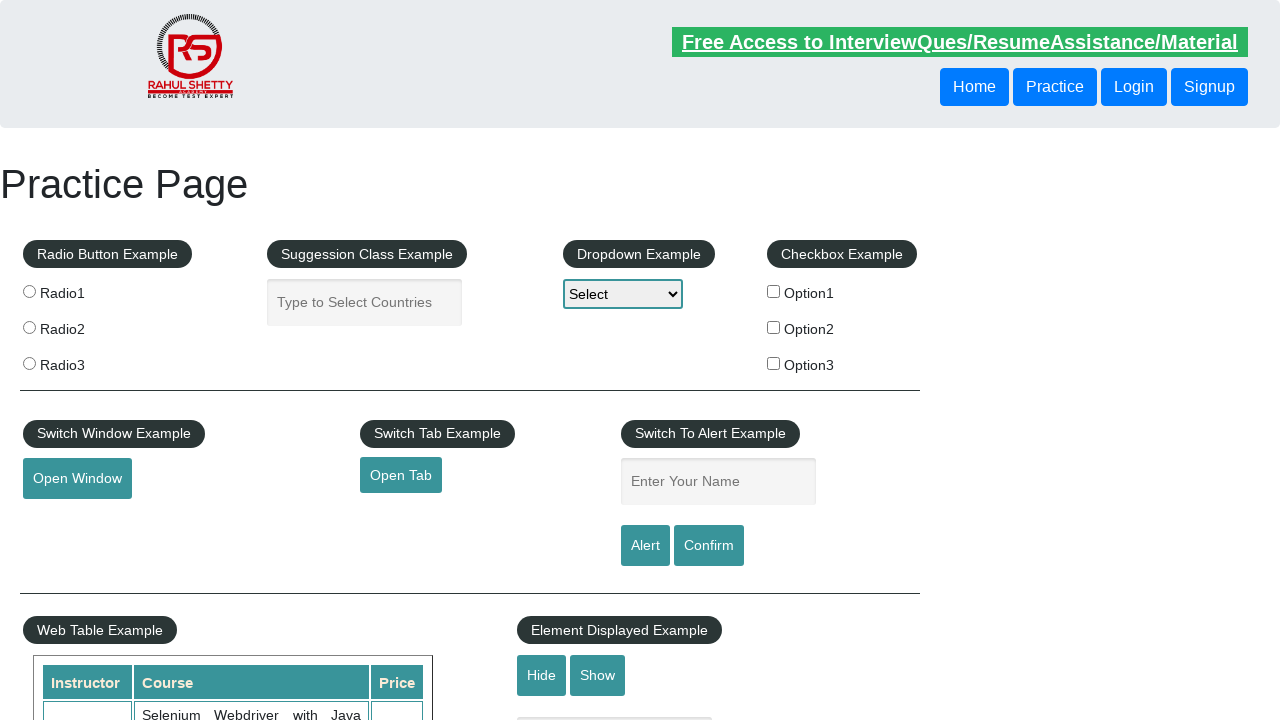

Clicked confirm button to trigger confirm dialog at (709, 546) on input#confirmbtn
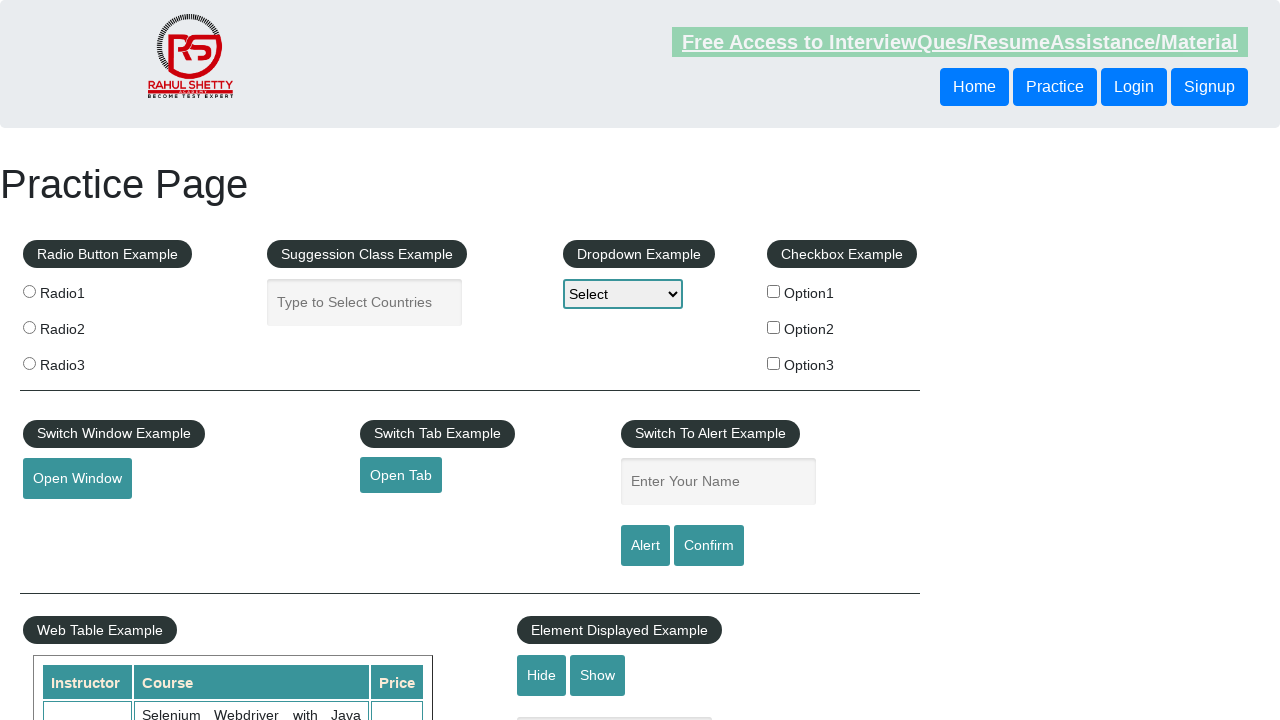

Set up dialog handler to dismiss confirm dialogs
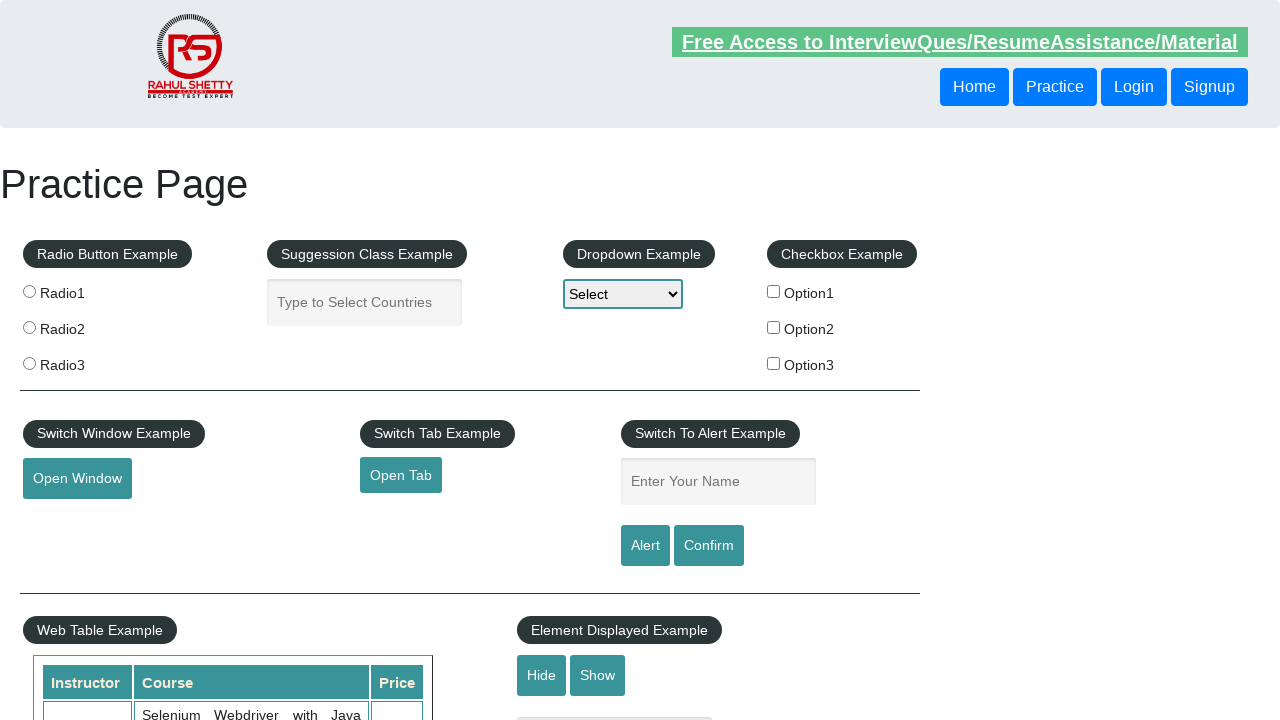

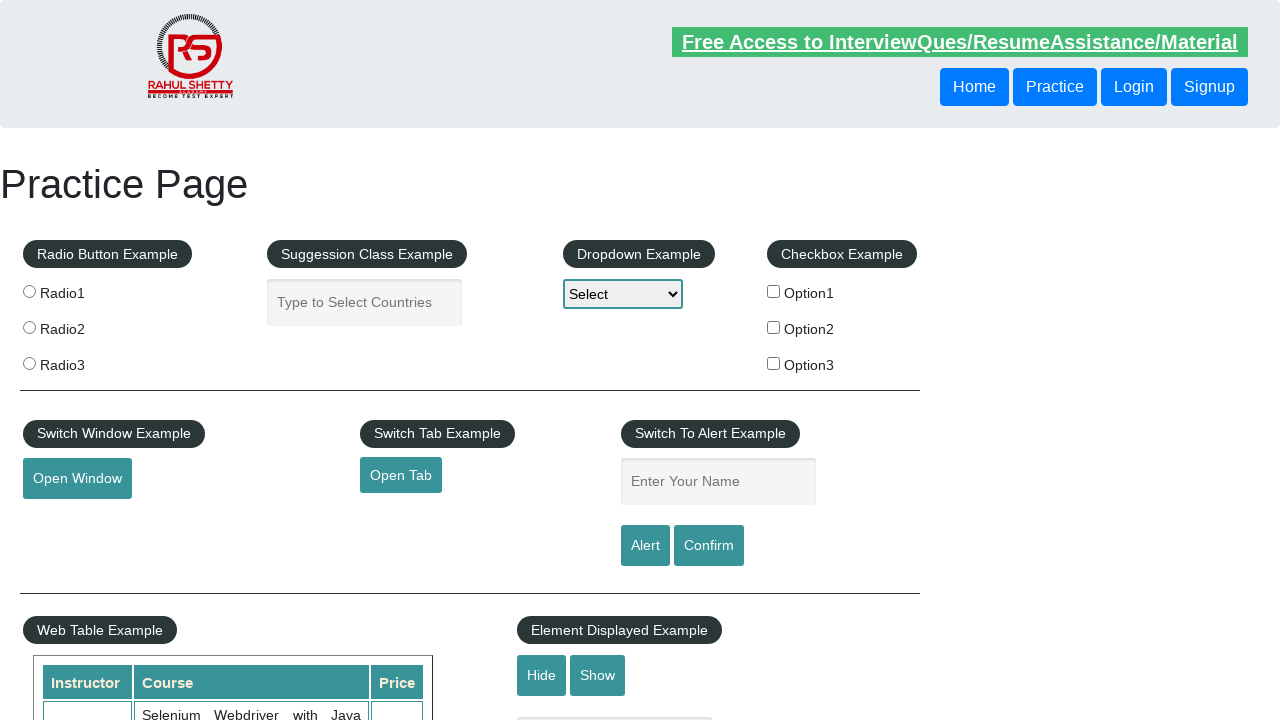